Tests marking all todo items as completed using the toggle-all checkbox

Starting URL: https://demo.playwright.dev/todomvc

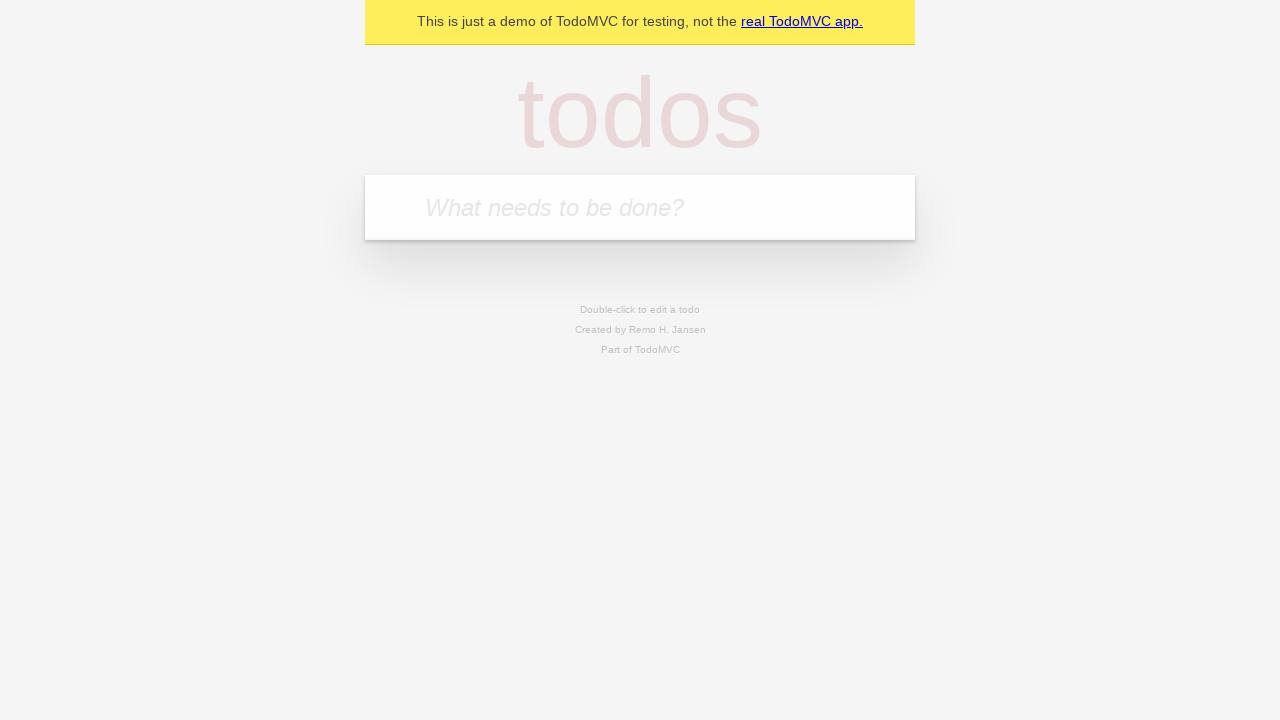

Filled todo input field with 'buy some cheese' on internal:attr=[placeholder="What needs to be done?"i]
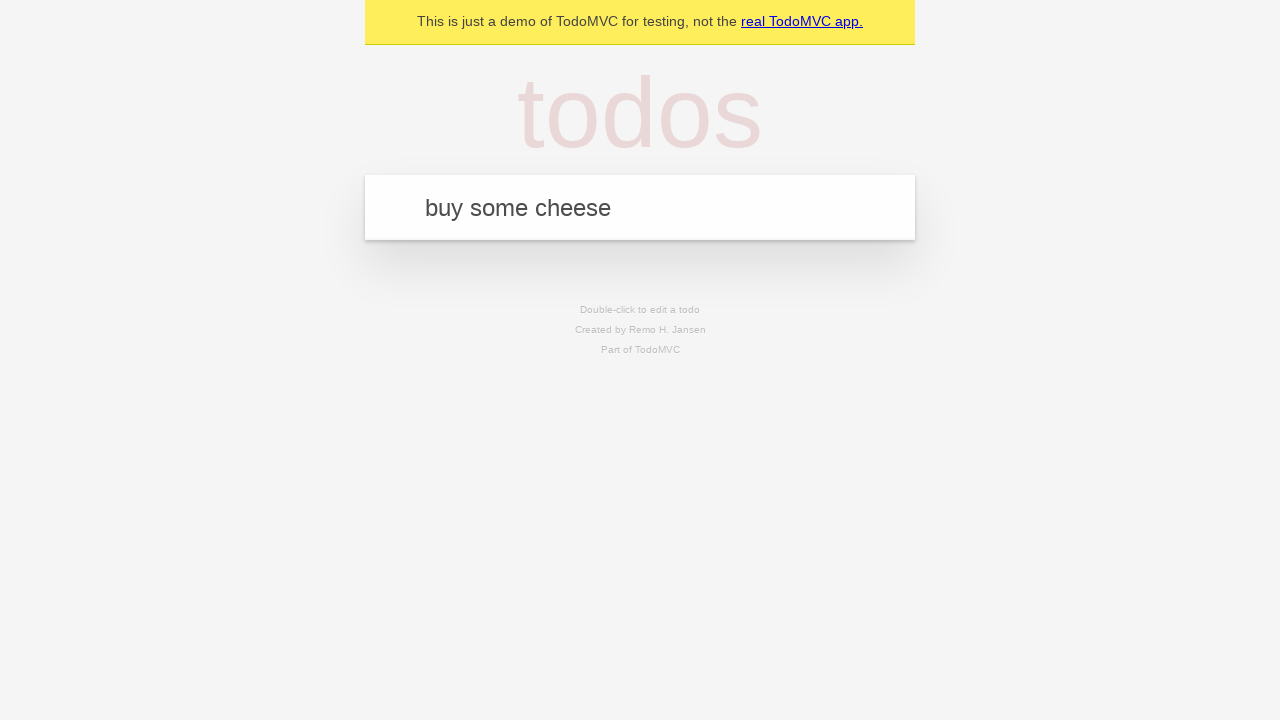

Pressed Enter to add todo item 'buy some cheese' on internal:attr=[placeholder="What needs to be done?"i]
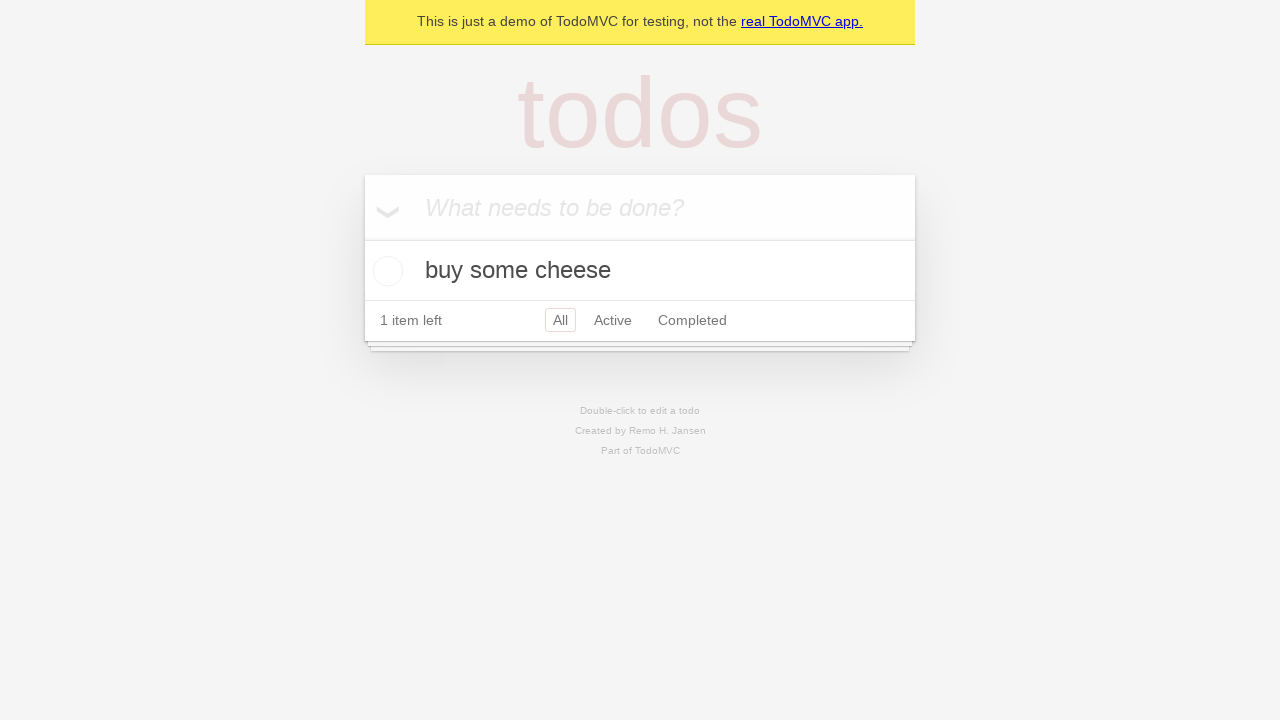

Filled todo input field with 'feed the cat' on internal:attr=[placeholder="What needs to be done?"i]
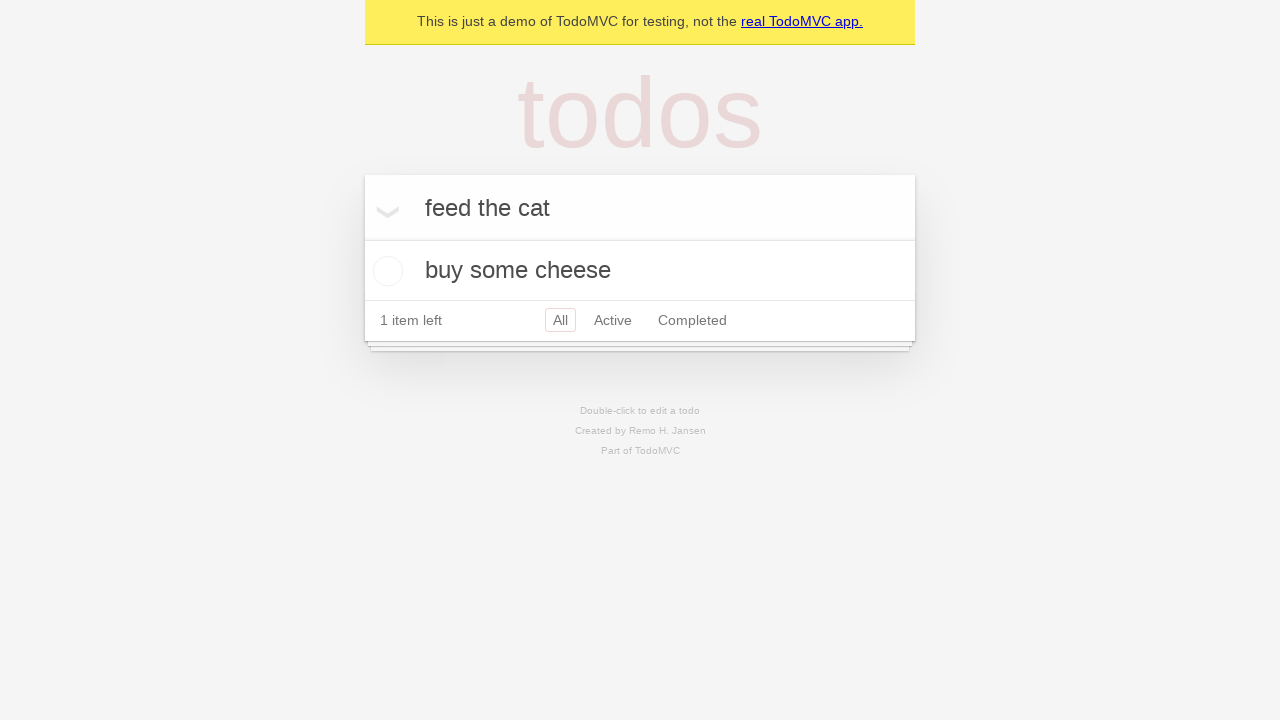

Pressed Enter to add todo item 'feed the cat' on internal:attr=[placeholder="What needs to be done?"i]
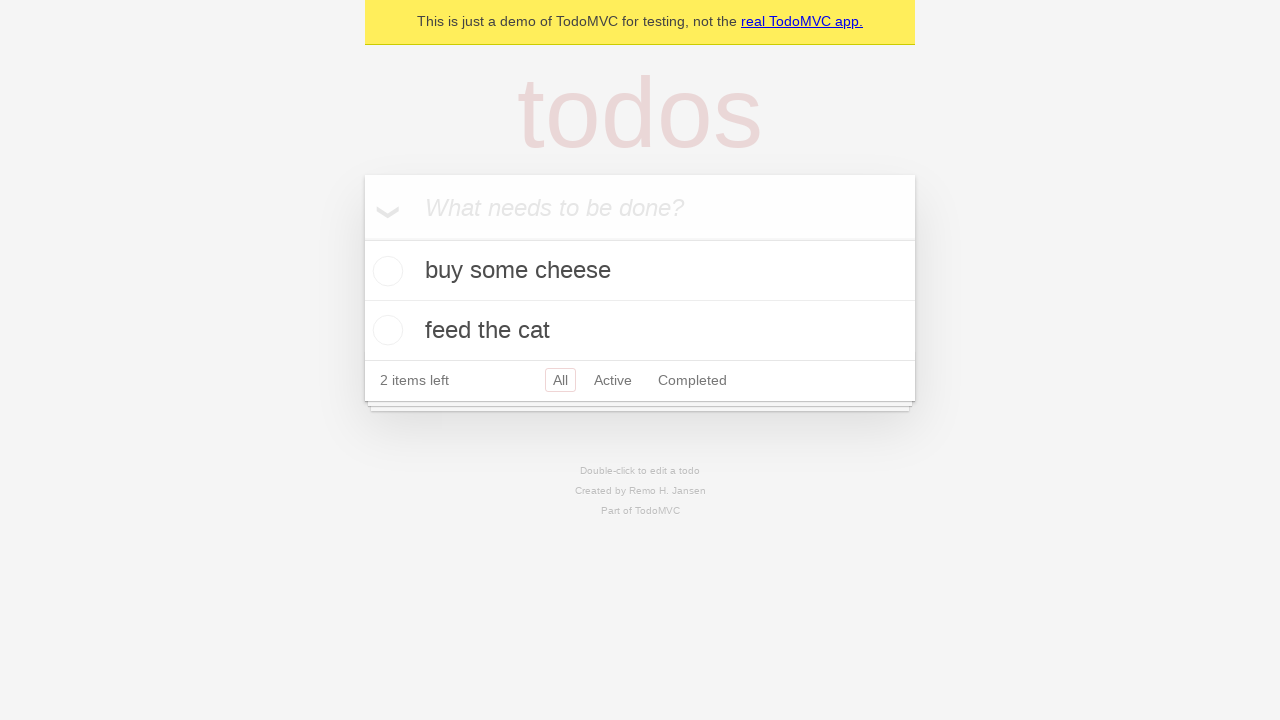

Filled todo input field with 'book a doctors appointment' on internal:attr=[placeholder="What needs to be done?"i]
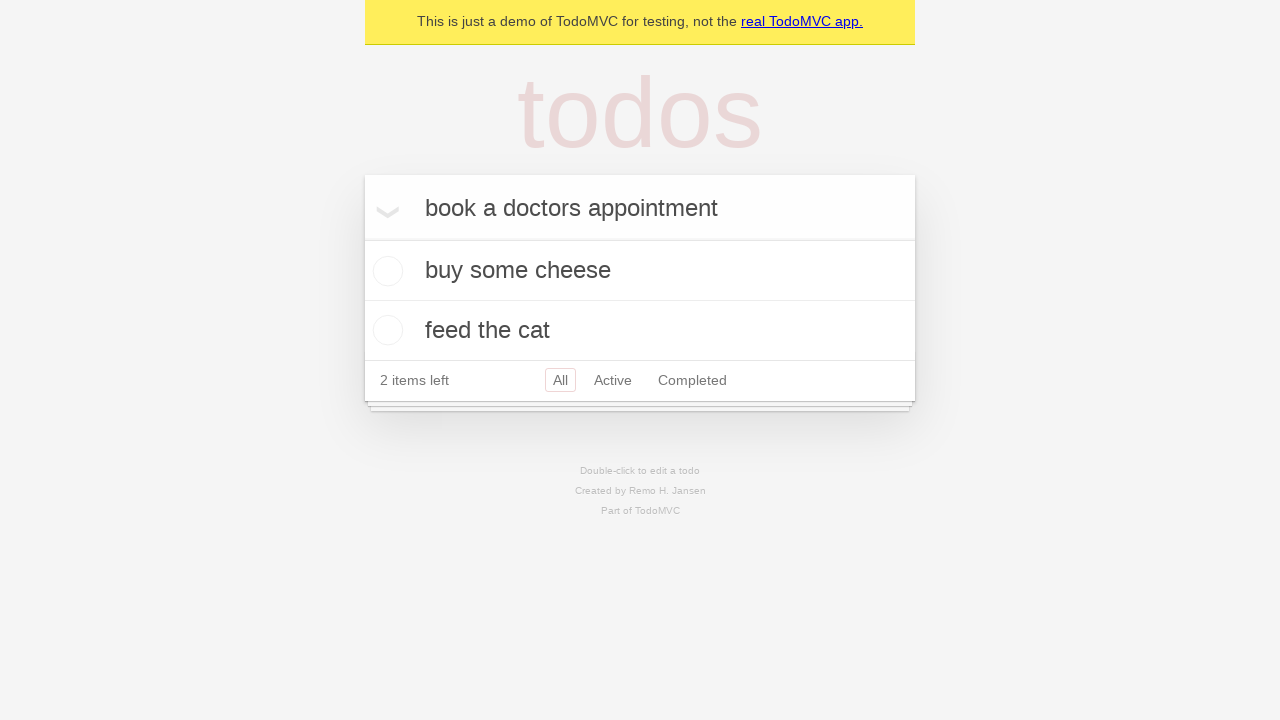

Pressed Enter to add todo item 'book a doctors appointment' on internal:attr=[placeholder="What needs to be done?"i]
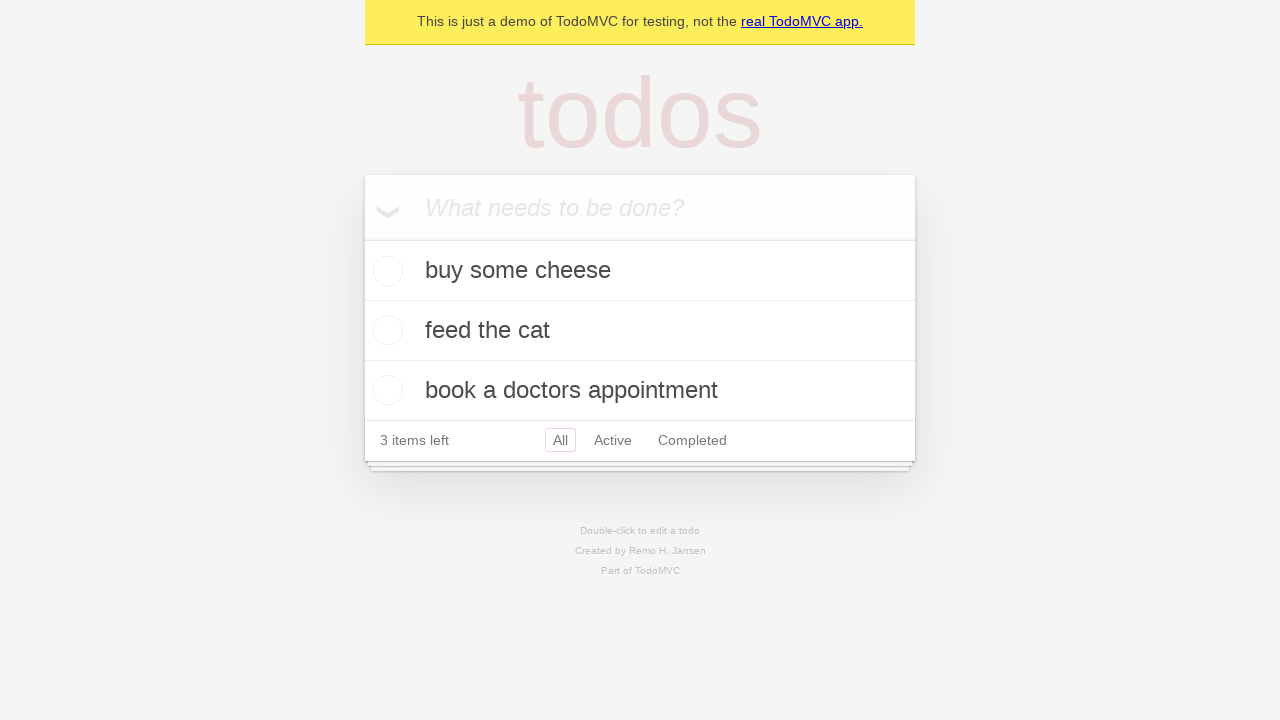

Clicked toggle-all checkbox to mark all items as completed at (362, 238) on internal:label="Mark all as complete"i
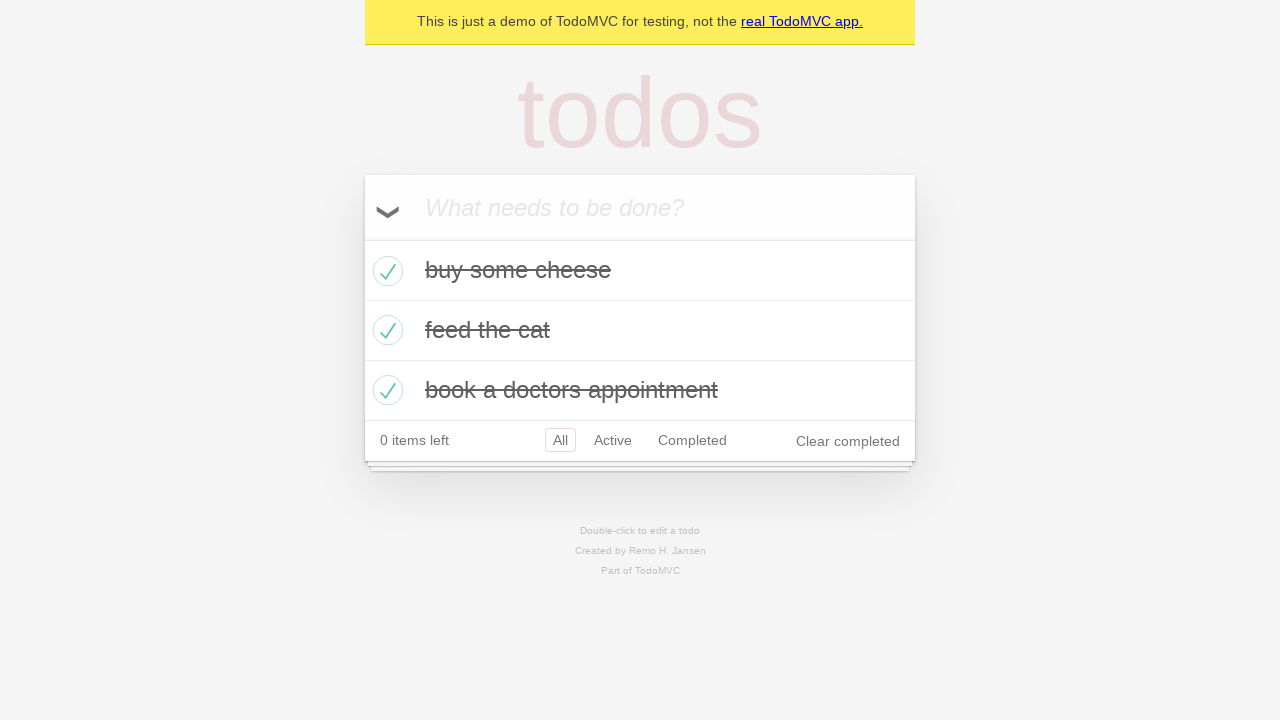

Verified all todo items are marked as completed
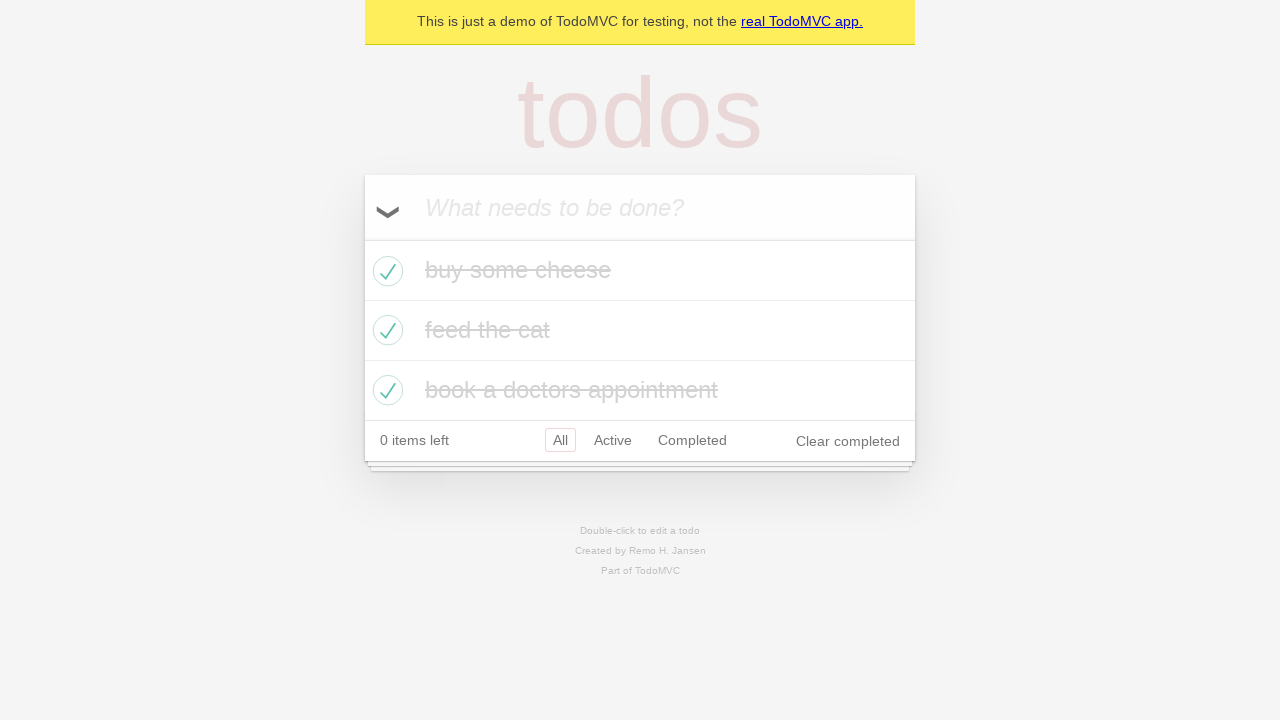

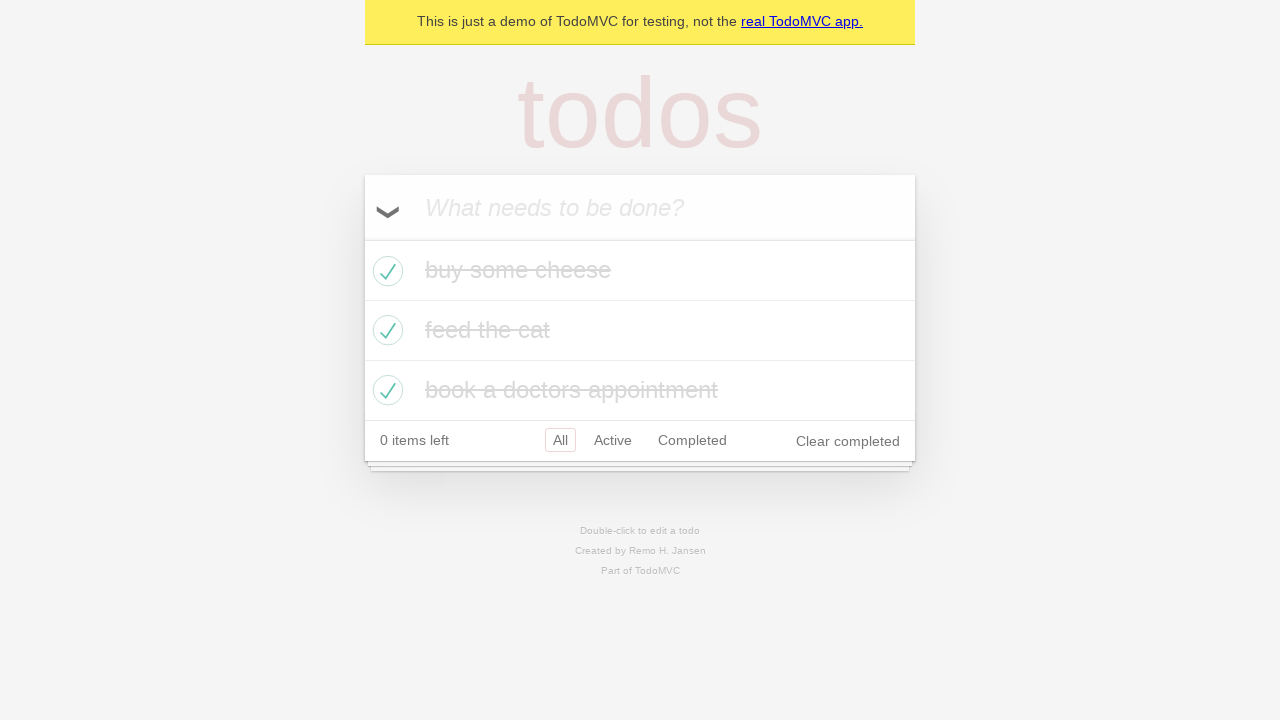